Tests a registration form by filling in first name, last name, and email fields, then submitting the form and verifying the success message

Starting URL: http://suninjuly.github.io/registration1.html

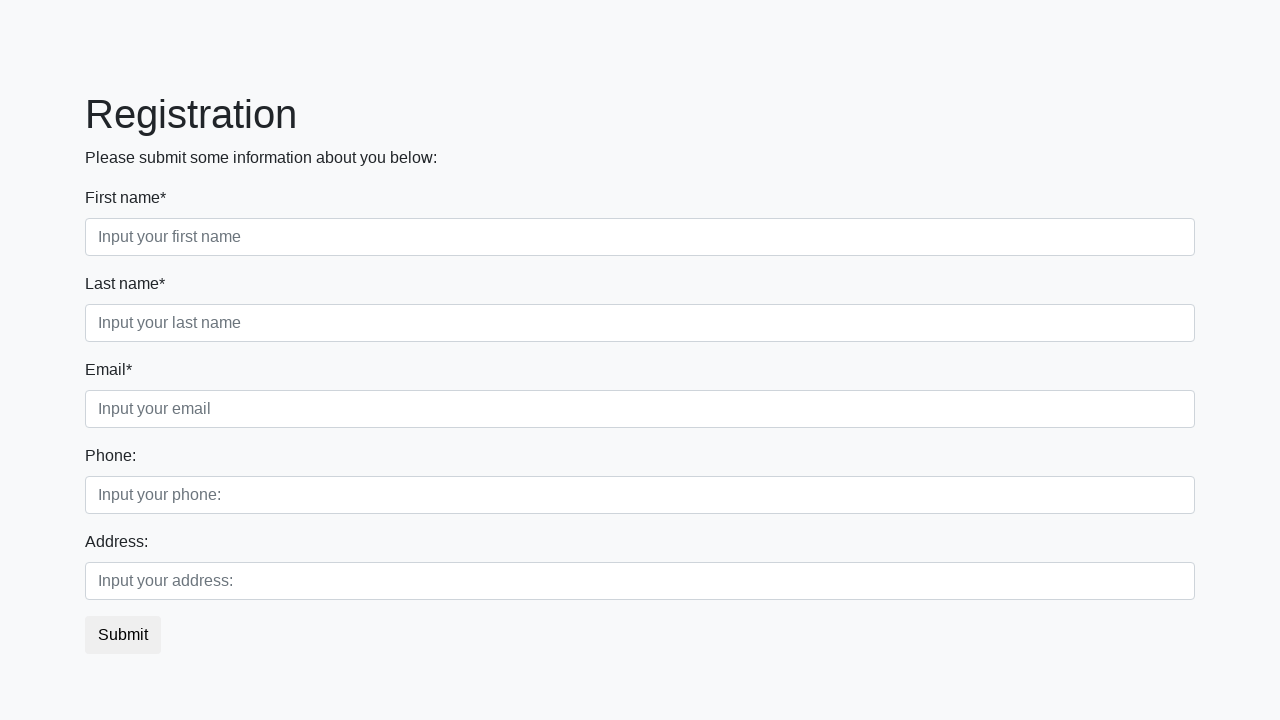

Filled first name field with 'Ivan' on //input[@class='form-control first' and @required]
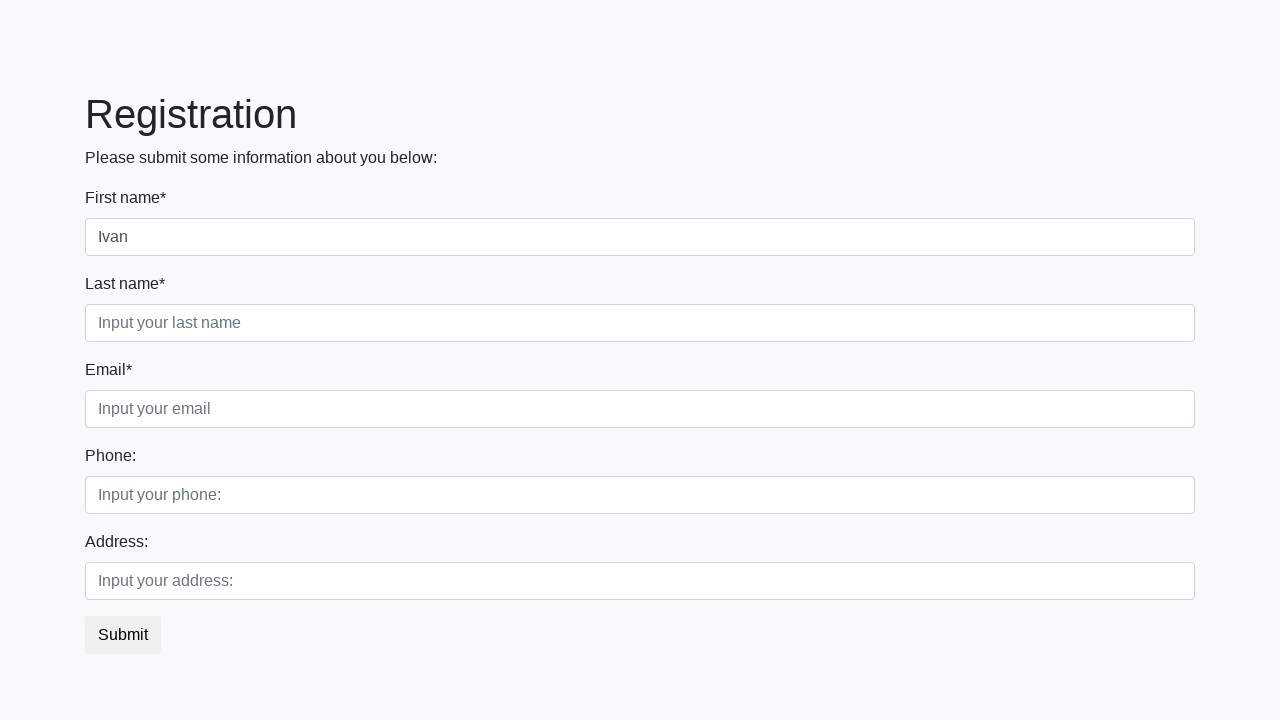

Filled last name field with 'Petrov' on //input[@class='form-control second' and @required]
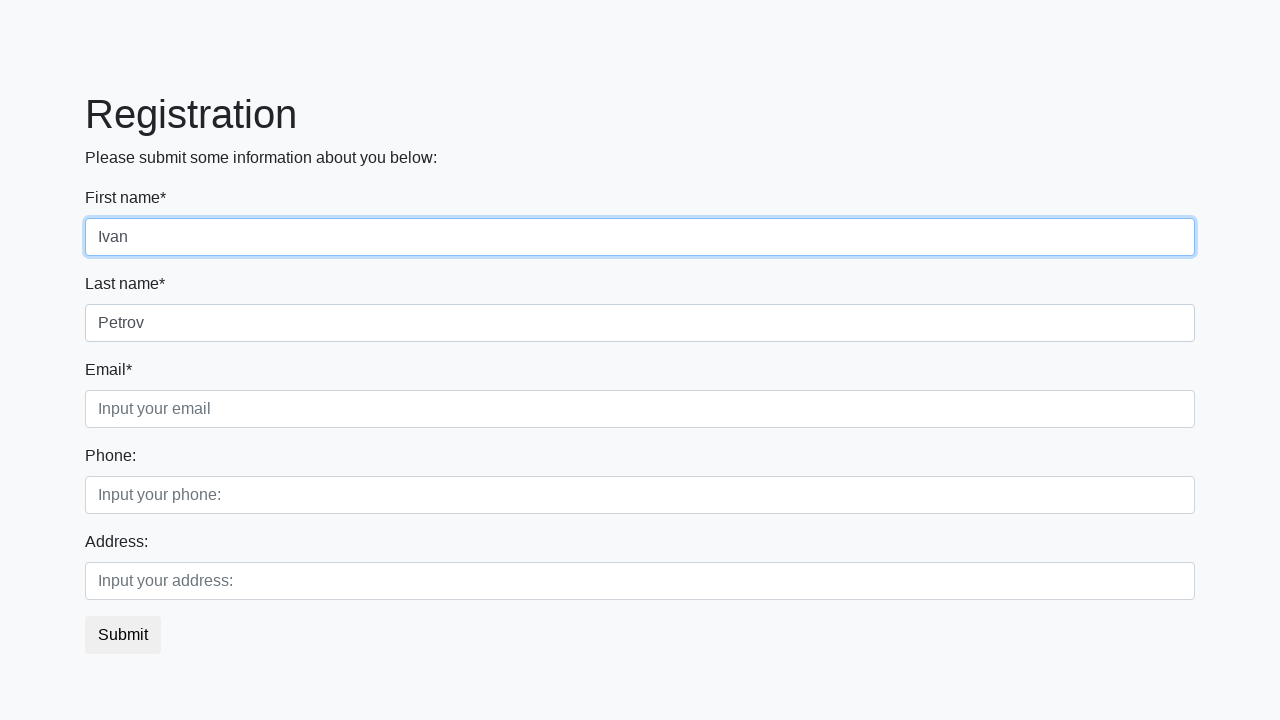

Filled email field with 'Smolensk@num.su' on //input[@class='form-control third' and @required]
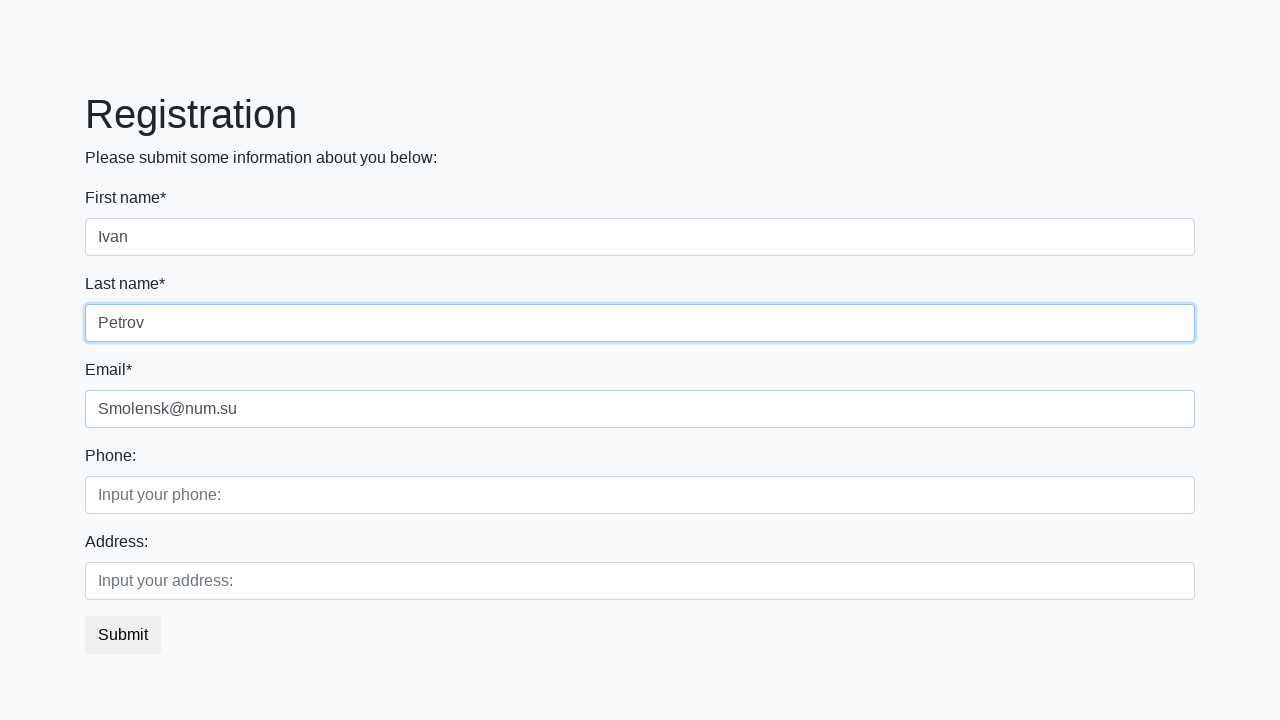

Clicked submit button to register at (123, 635) on button.btn
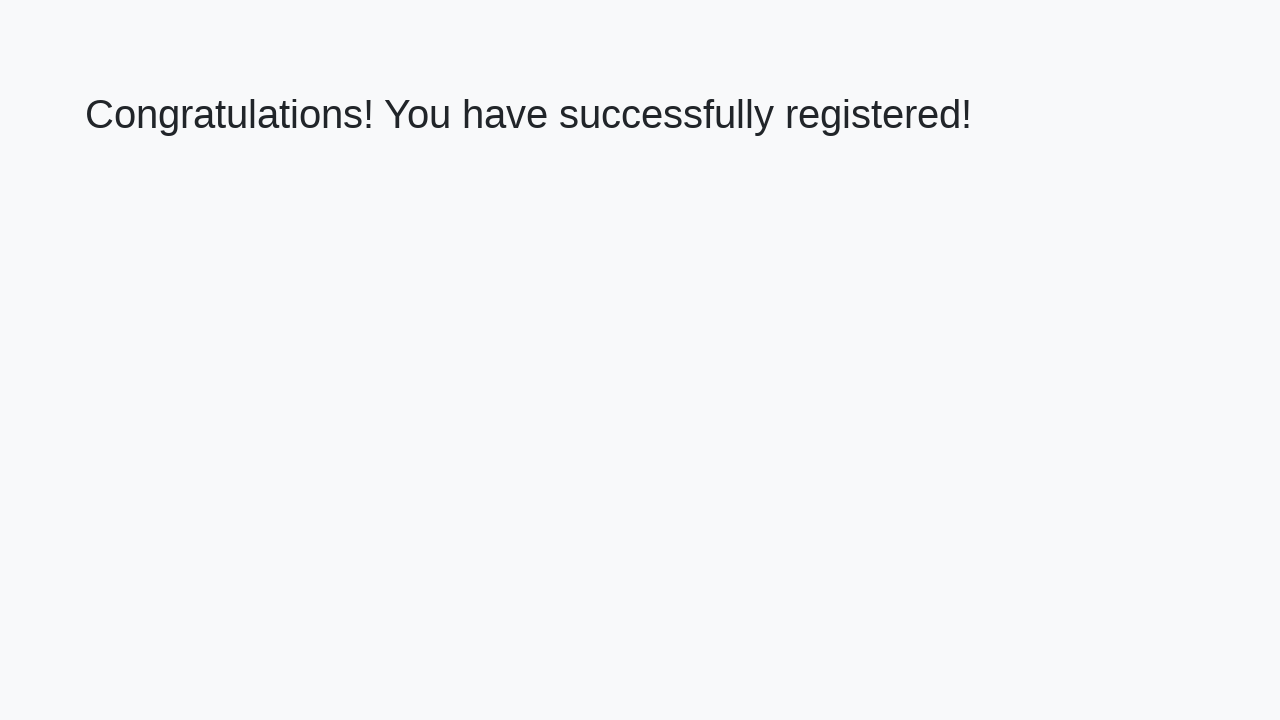

Success message heading loaded
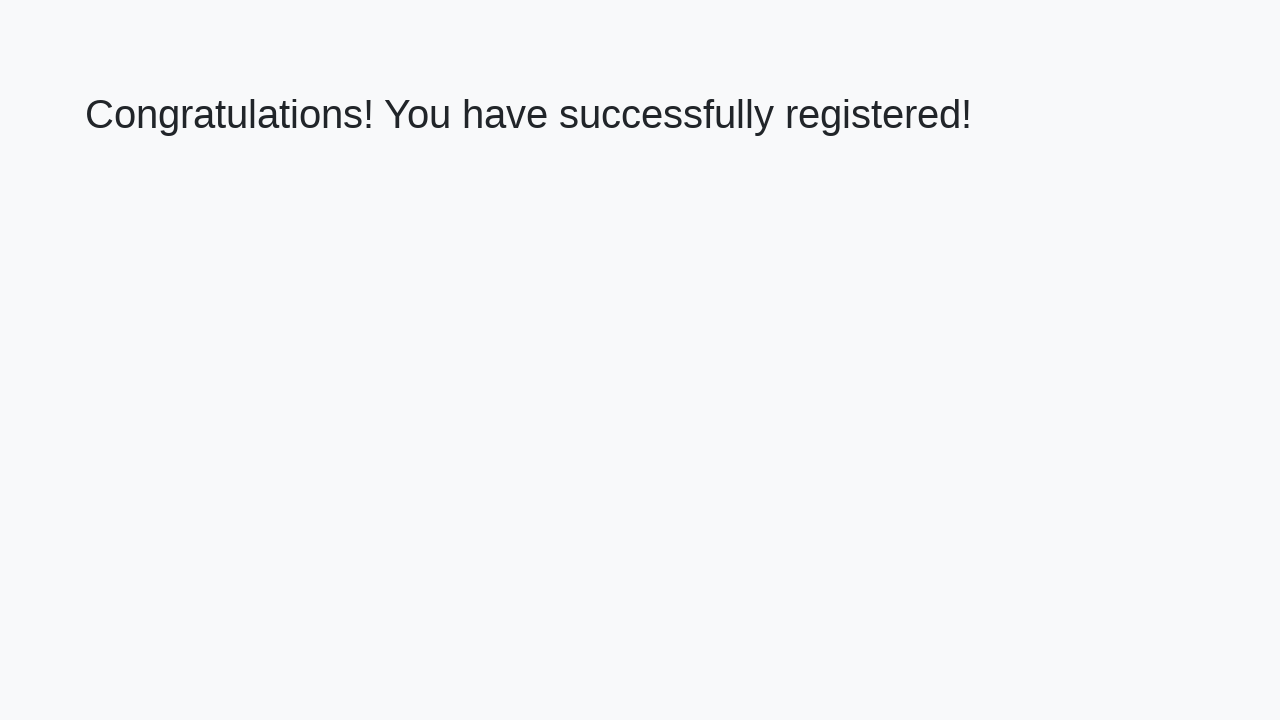

Retrieved success message text: 'Congratulations! You have successfully registered!'
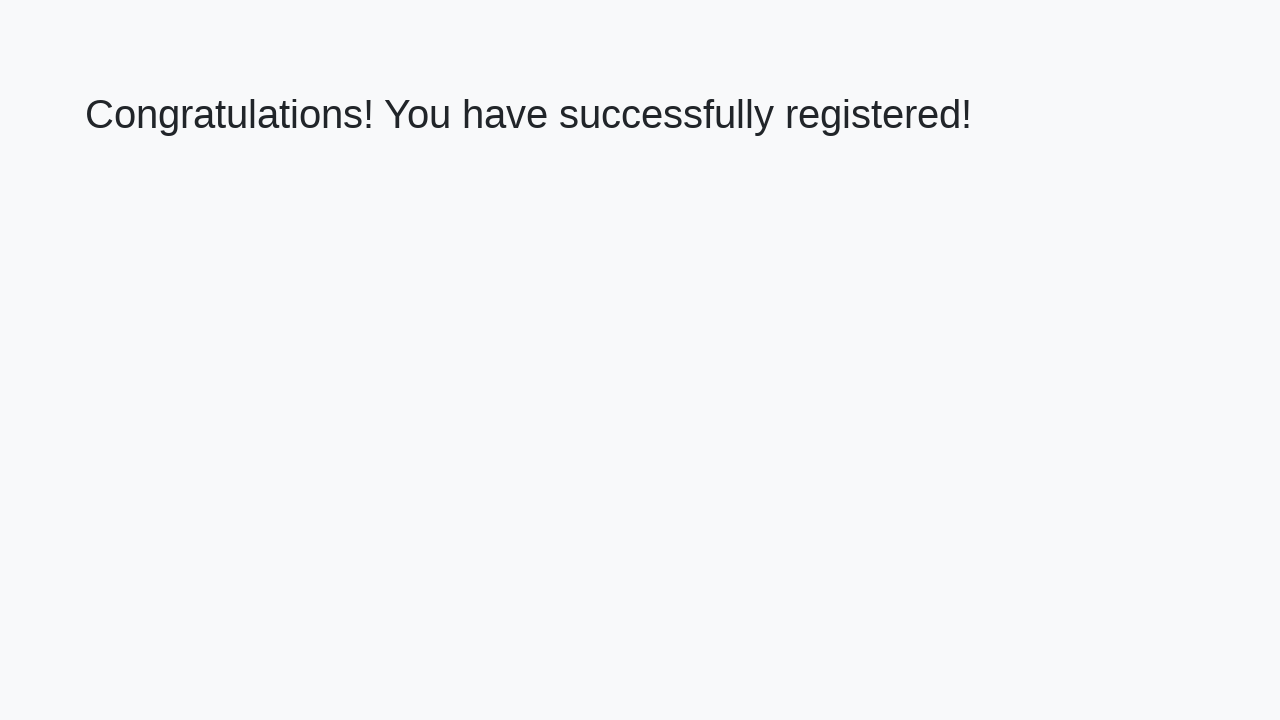

Verified success message matches expected text
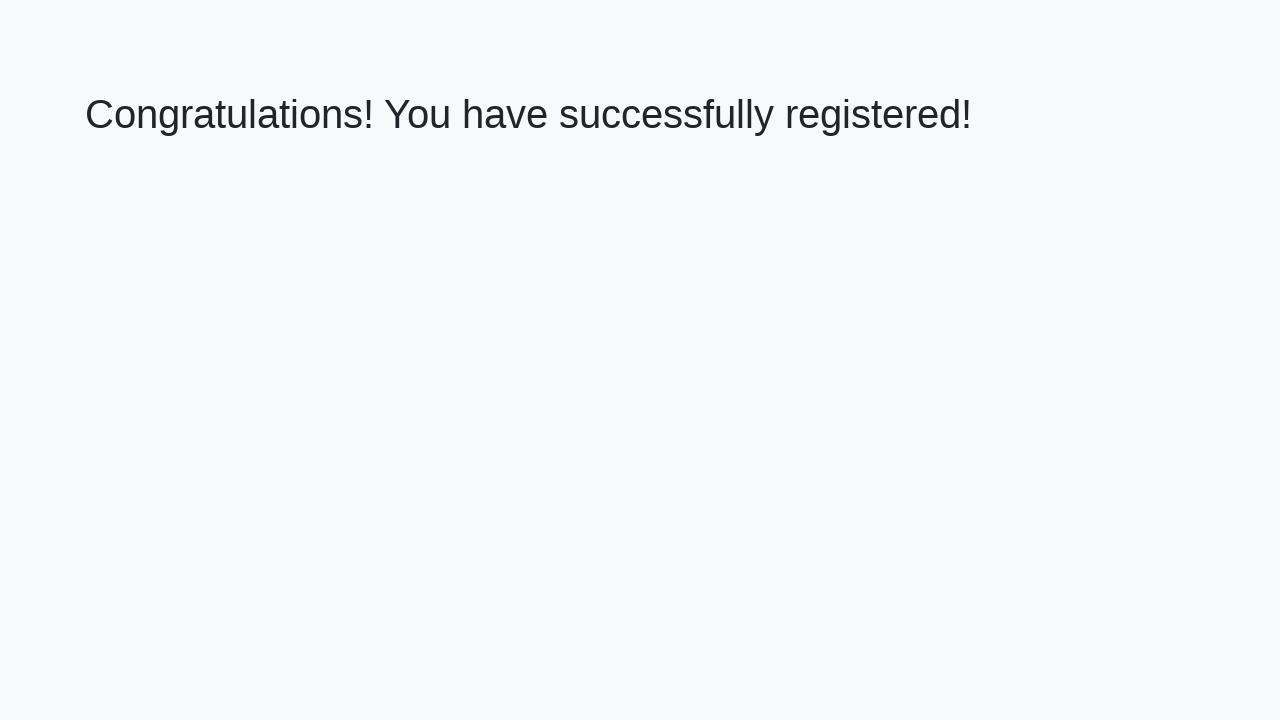

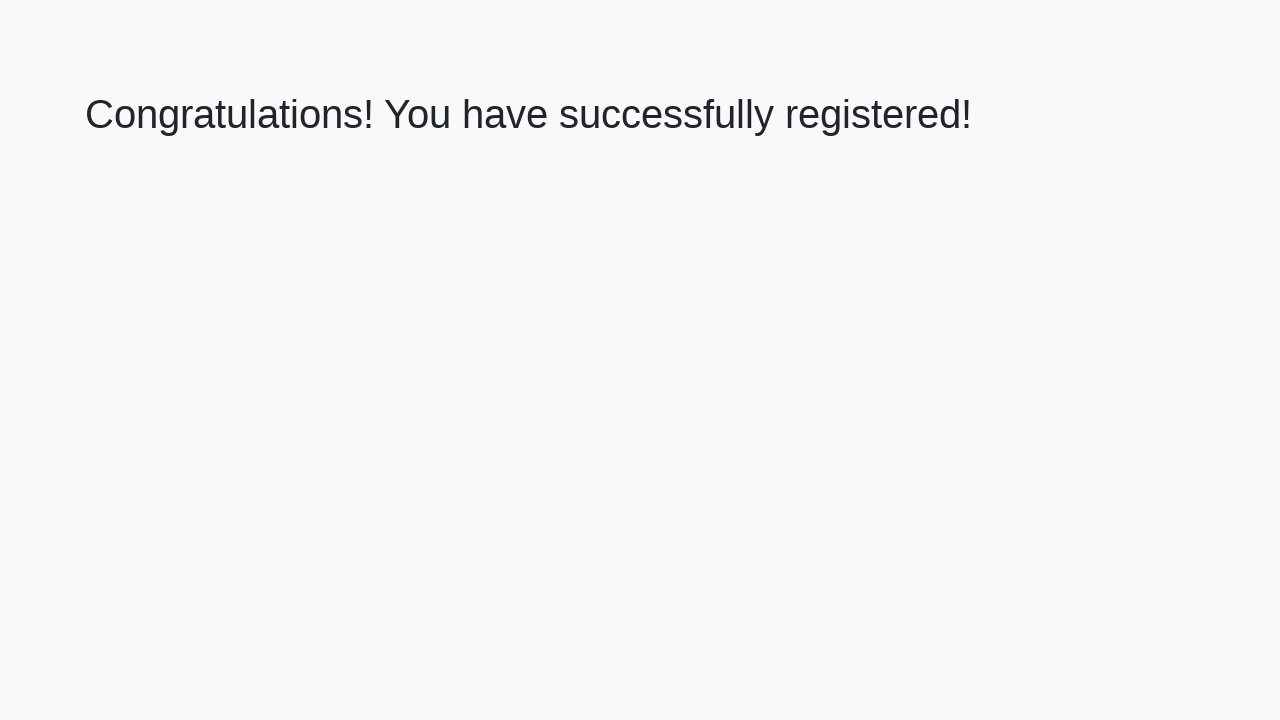